Tests navigation to the Page Object Model article by clicking "Get started", then navigating through the Guides section to the POM article

Starting URL: https://playwright.dev

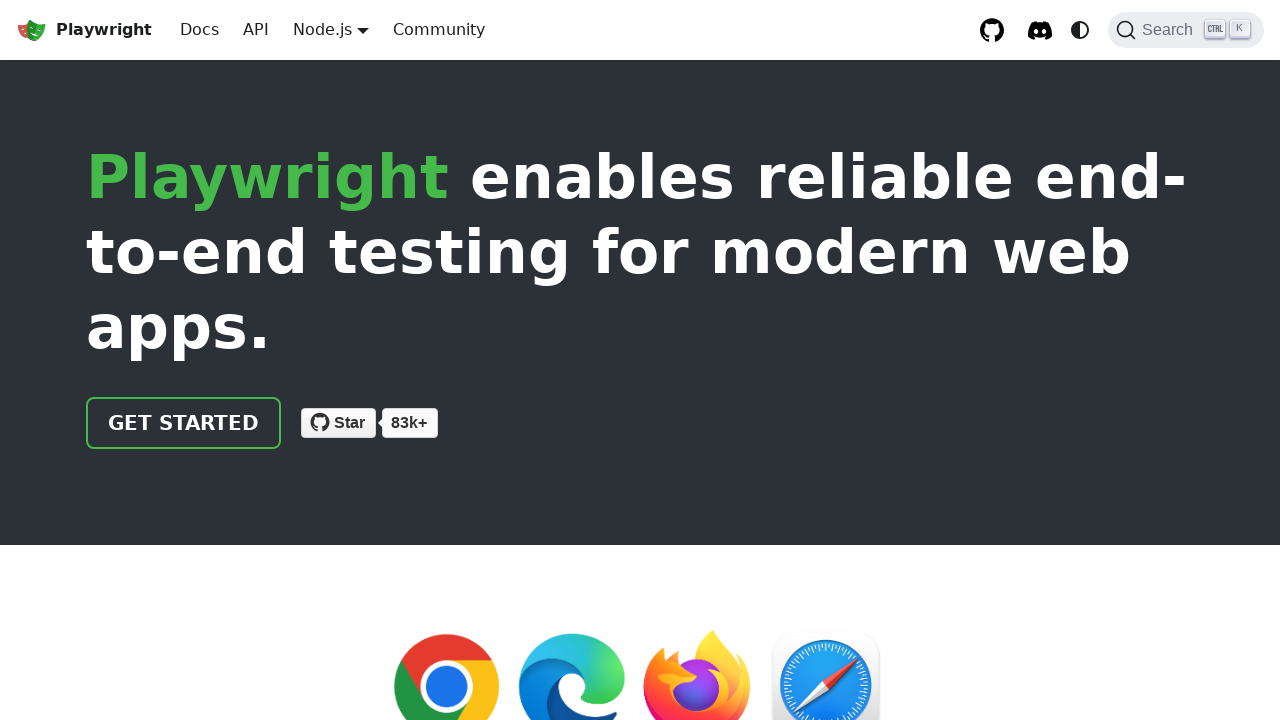

Clicked 'Get started' link at (184, 423) on a >> internal:has-text="Get started"i >> nth=0
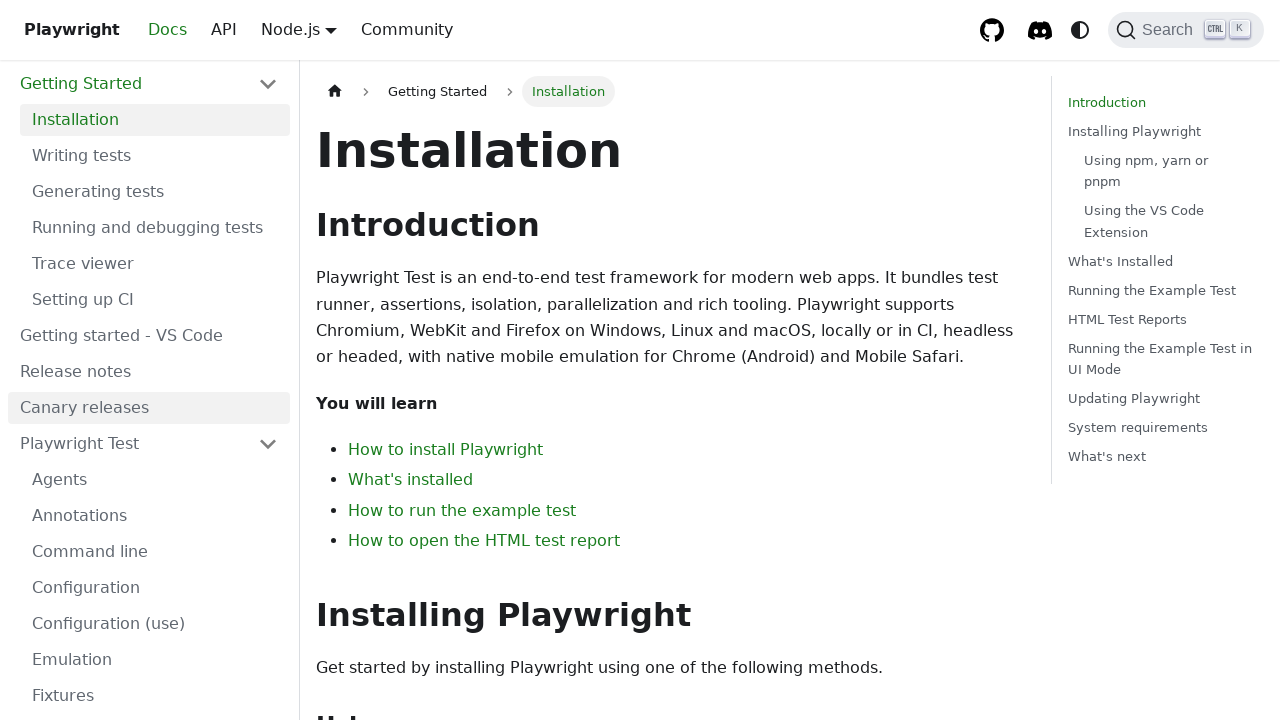

Installation header became visible
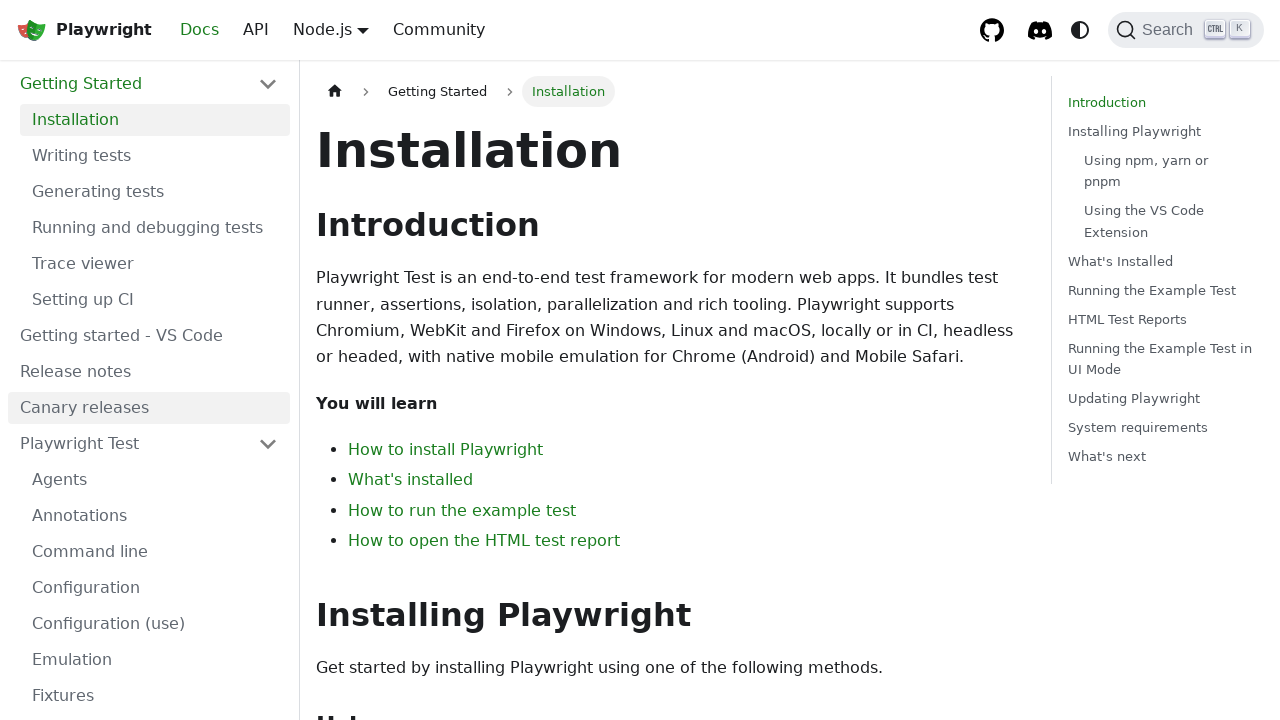

Clicked 'Page Object Model' link in Guides section at (155, 390) on li >> internal:has-text="Guides"i >> a >> internal:has-text="Page Object Model"i
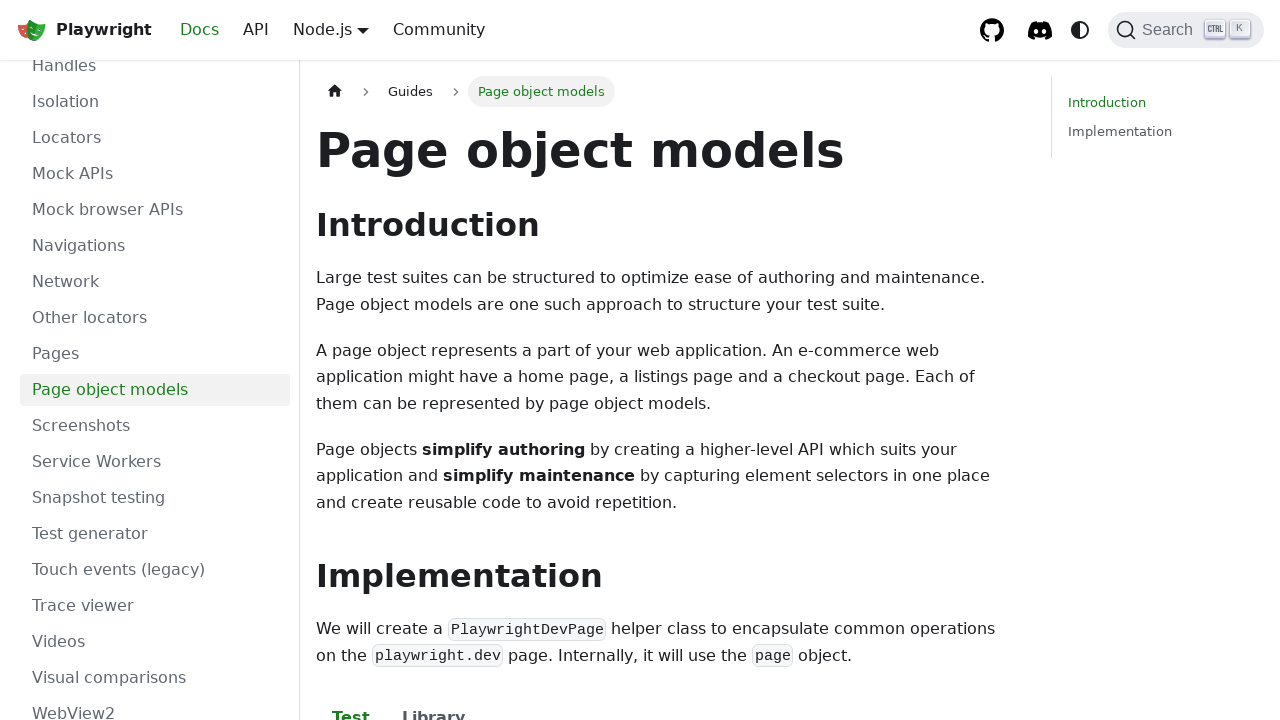

Page Object Model article loaded
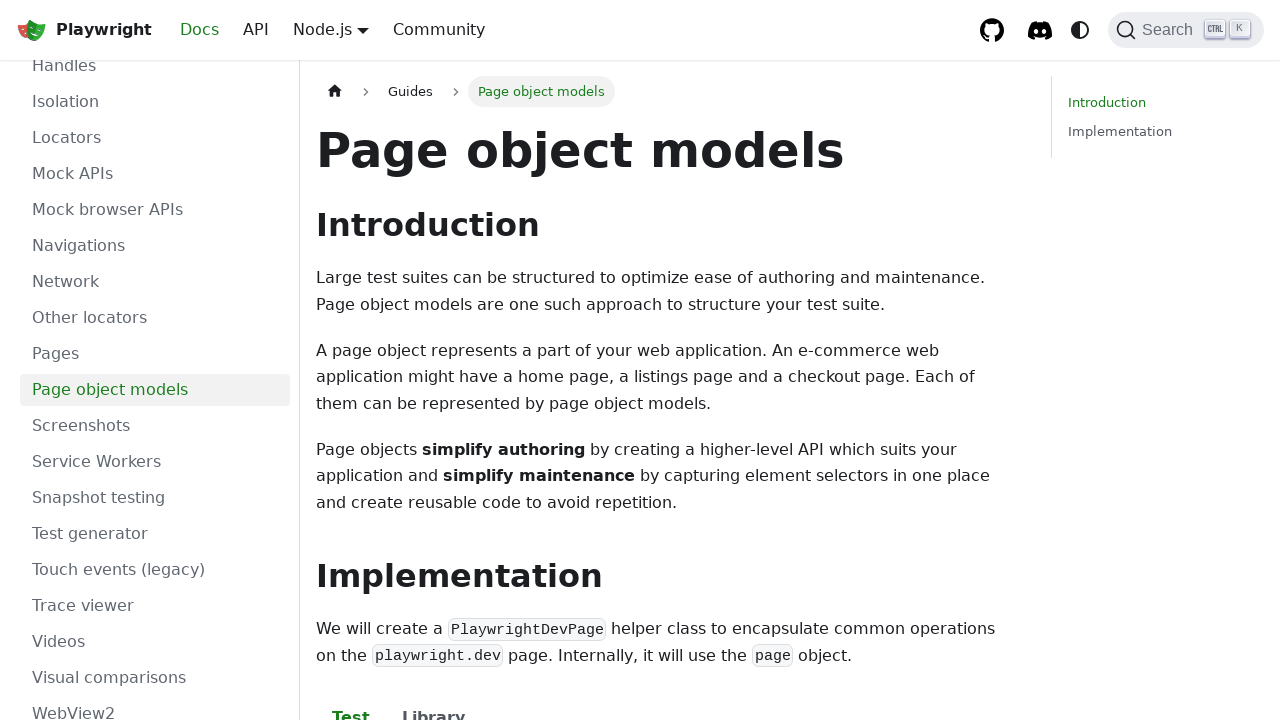

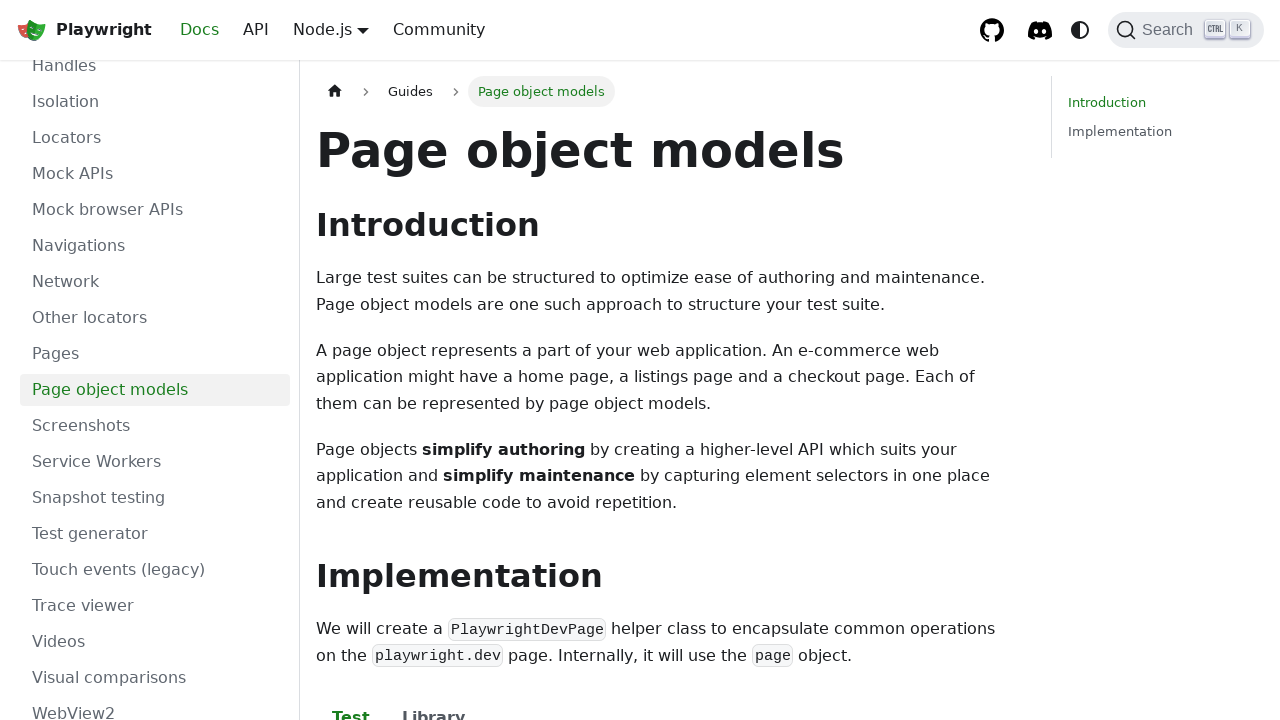